Tests that Clear completed button is hidden when no items are completed

Starting URL: https://demo.playwright.dev/todomvc

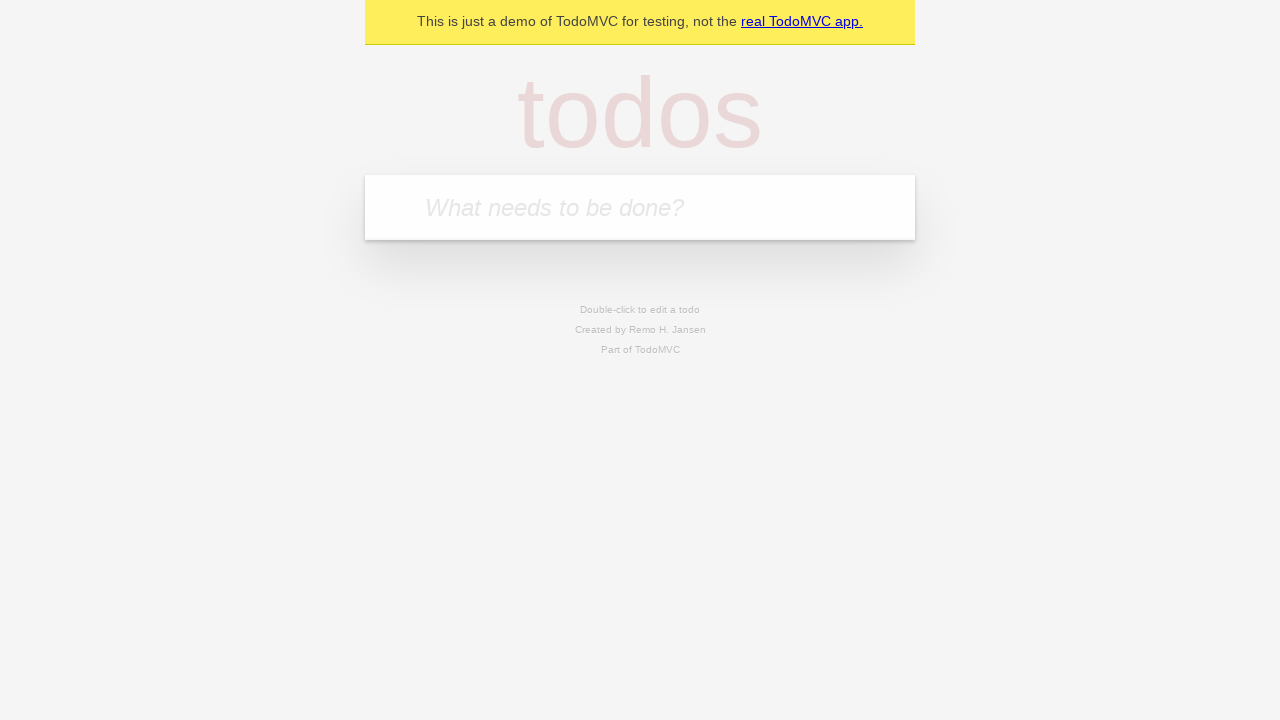

Filled todo input with 'buy some cheese' on internal:attr=[placeholder="What needs to be done?"i]
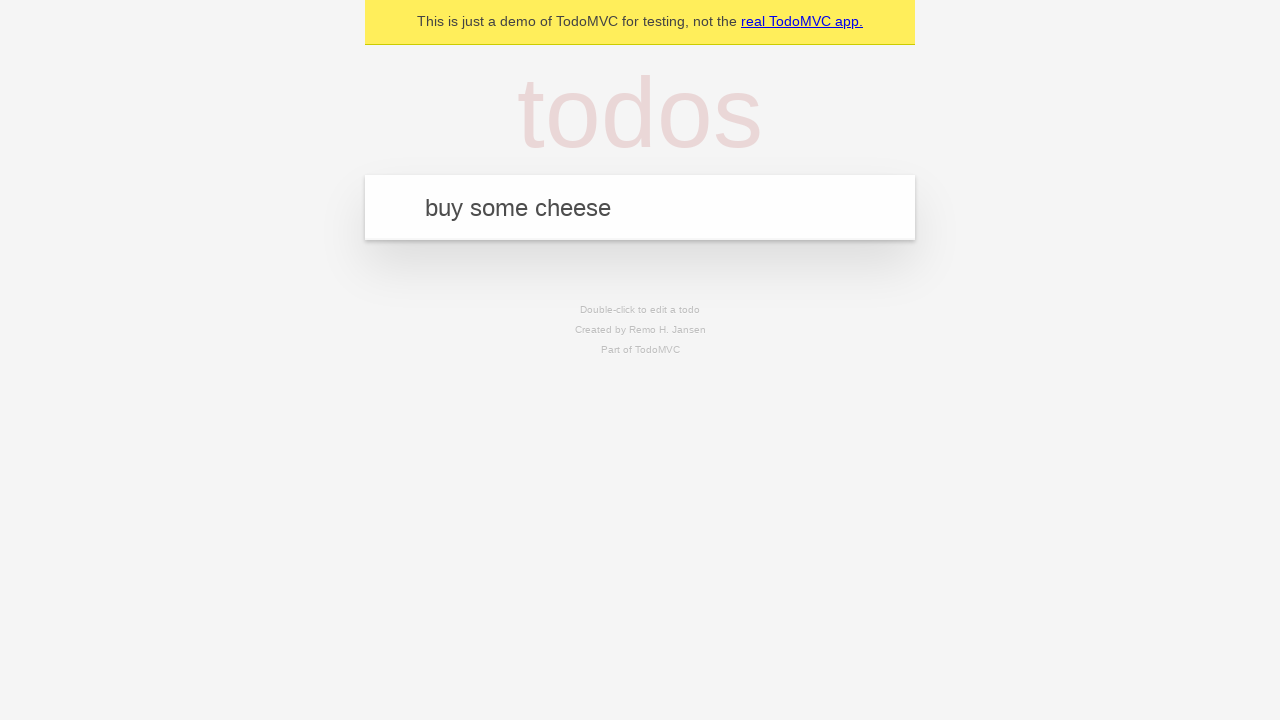

Pressed Enter to add todo 'buy some cheese' on internal:attr=[placeholder="What needs to be done?"i]
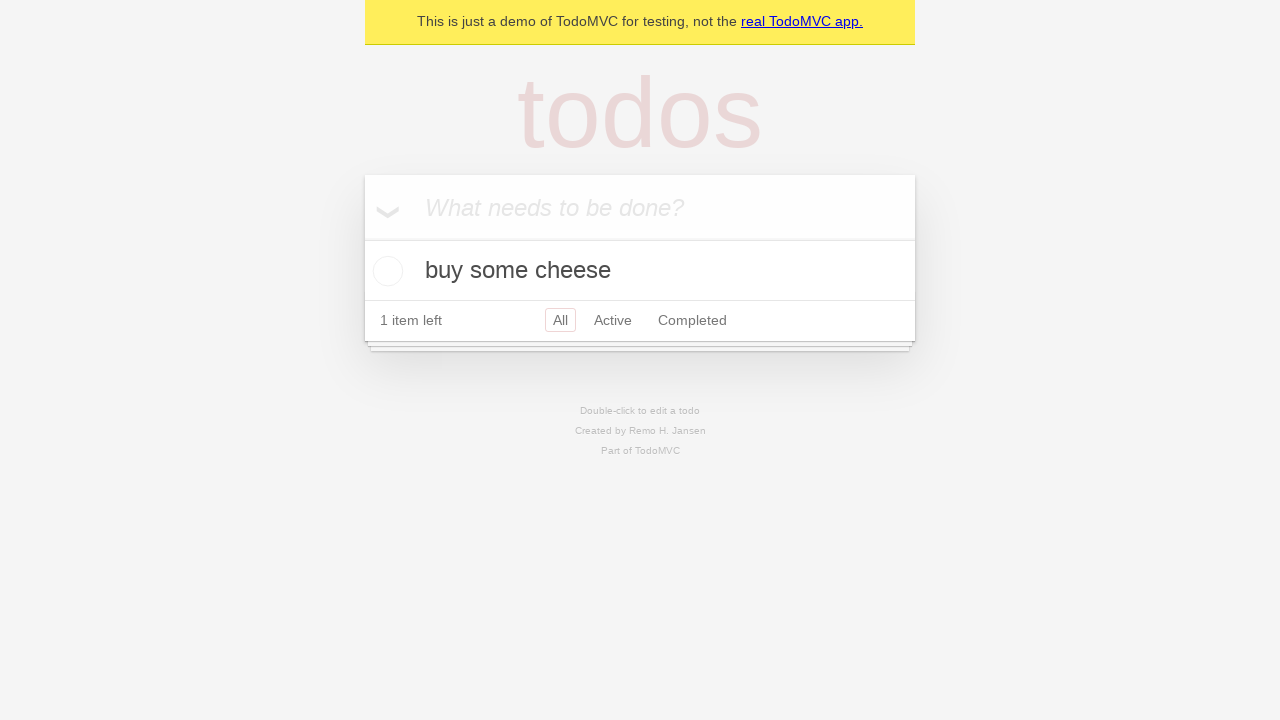

Filled todo input with 'feed the cat' on internal:attr=[placeholder="What needs to be done?"i]
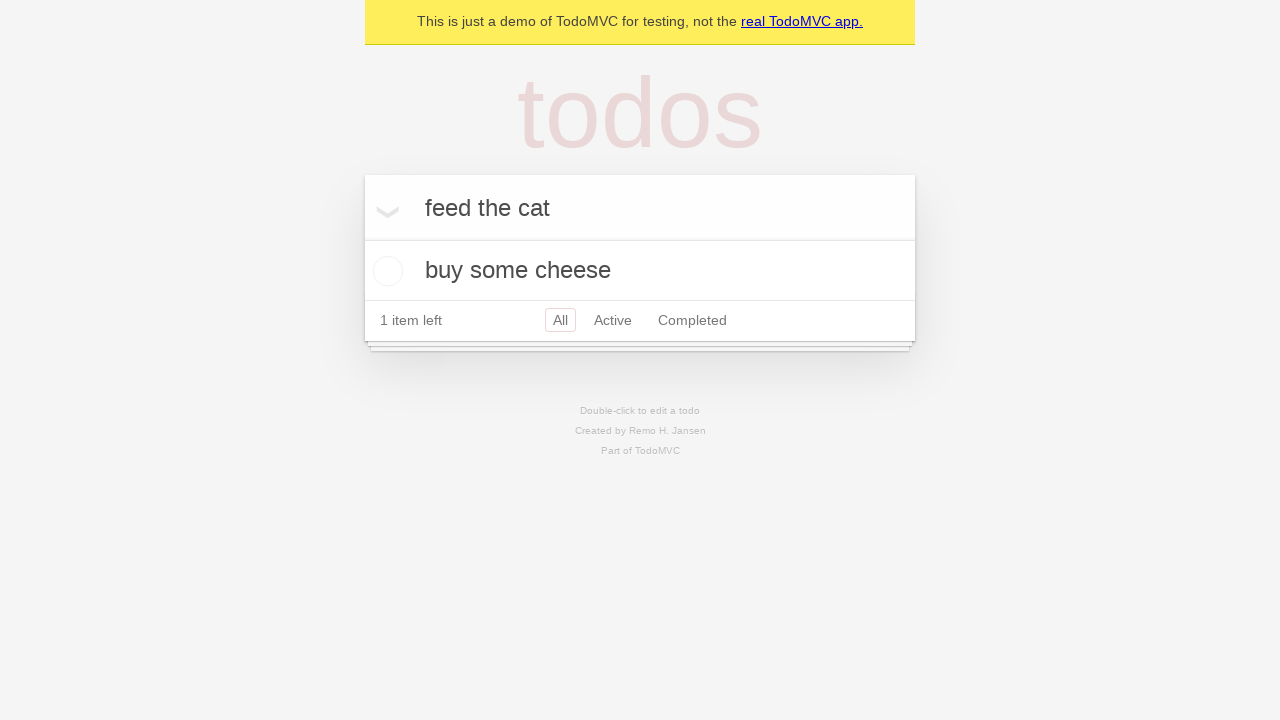

Pressed Enter to add todo 'feed the cat' on internal:attr=[placeholder="What needs to be done?"i]
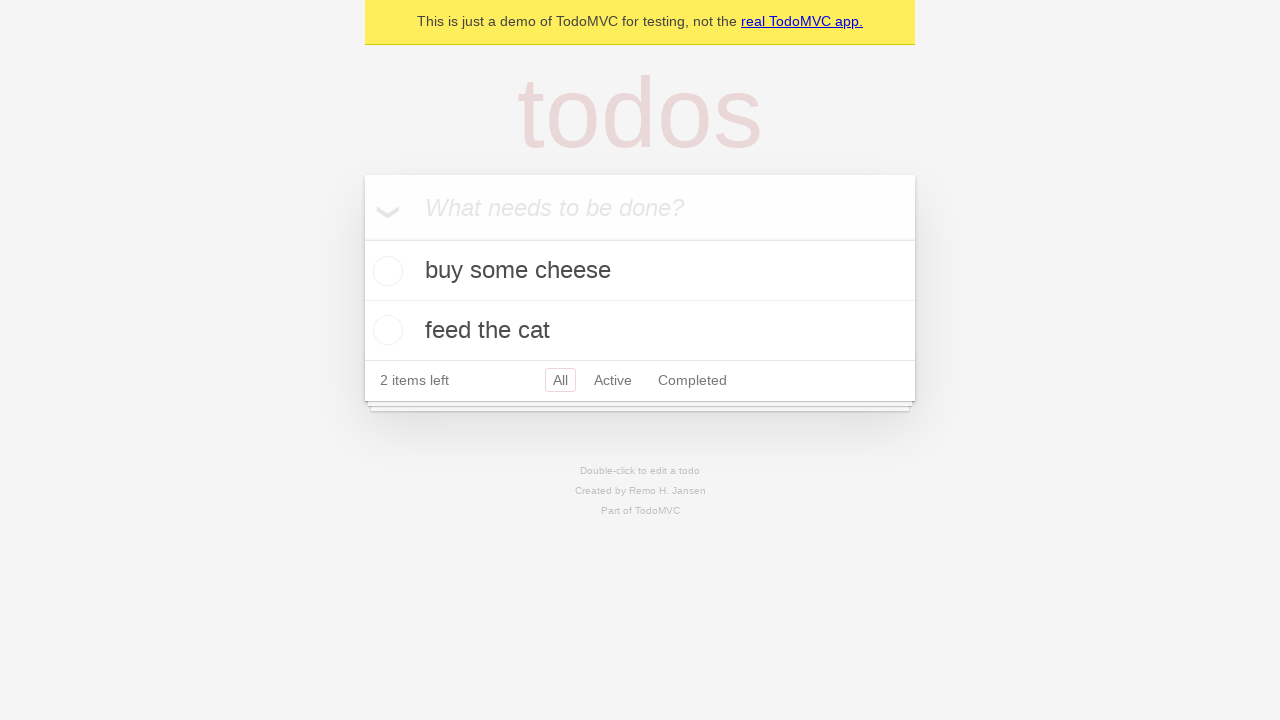

Filled todo input with 'book a doctors appointment' on internal:attr=[placeholder="What needs to be done?"i]
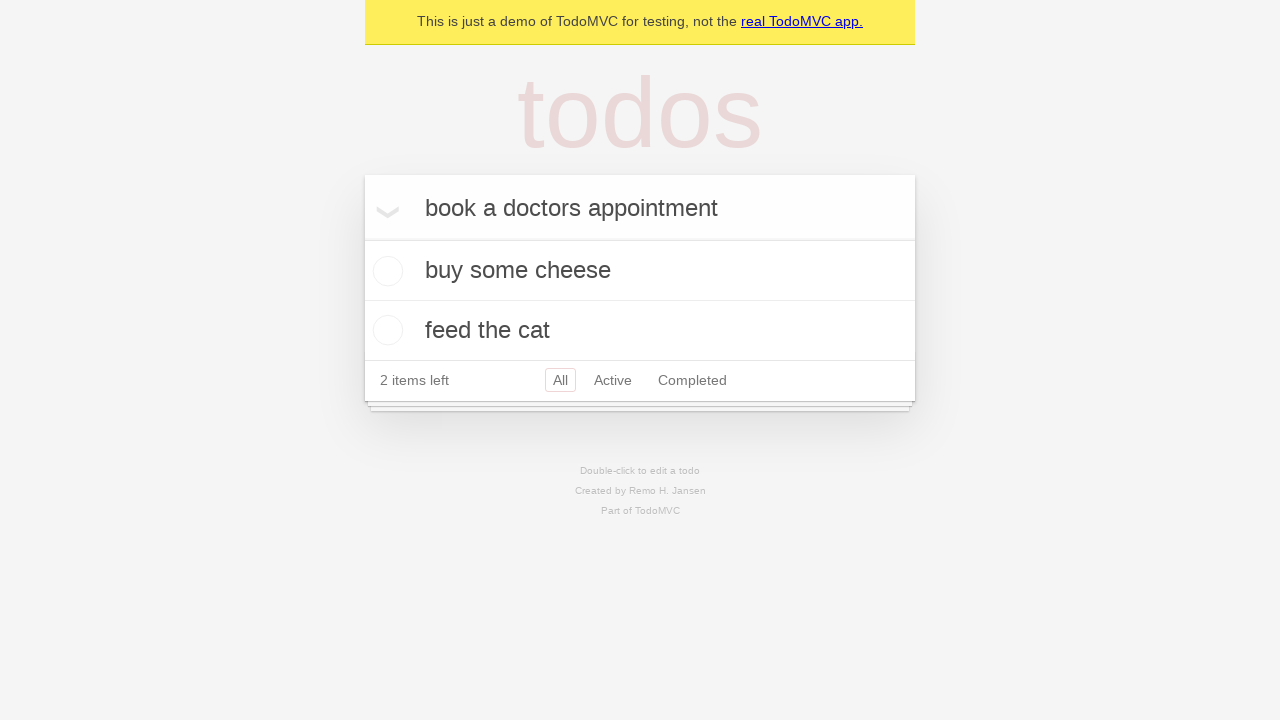

Pressed Enter to add todo 'book a doctors appointment' on internal:attr=[placeholder="What needs to be done?"i]
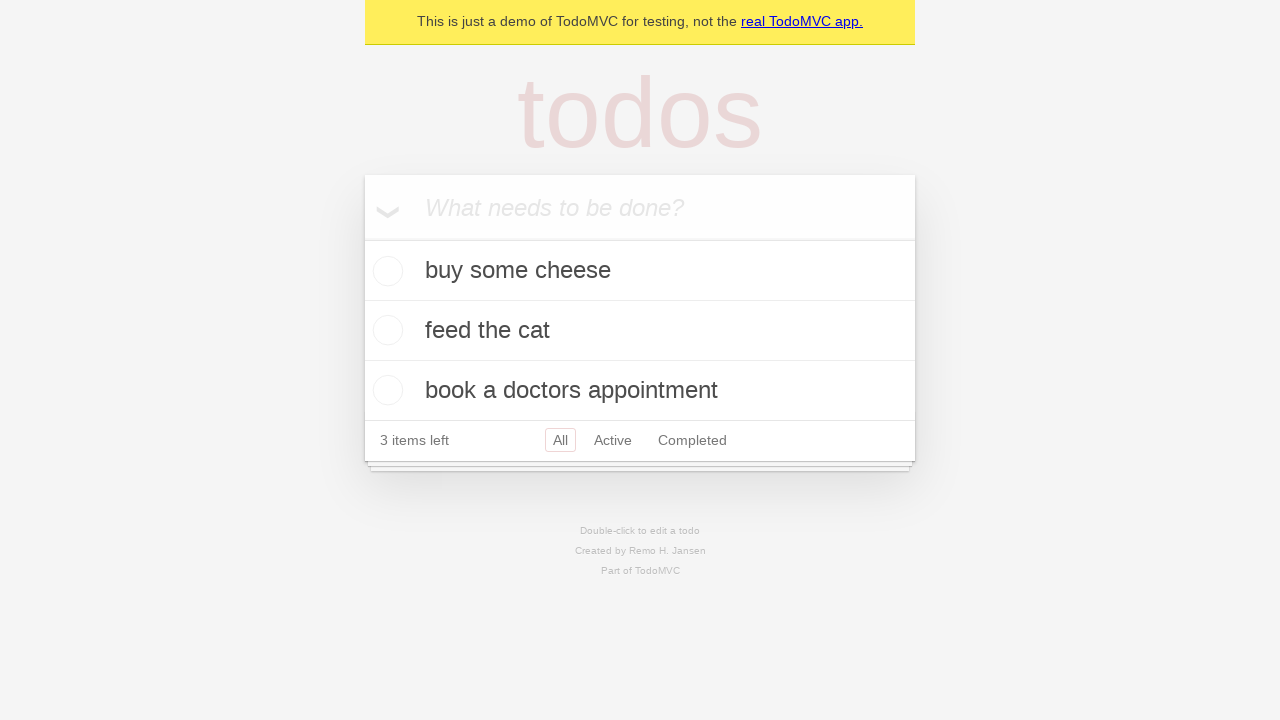

Checked the first todo item as completed at (385, 271) on .todo-list li .toggle >> nth=0
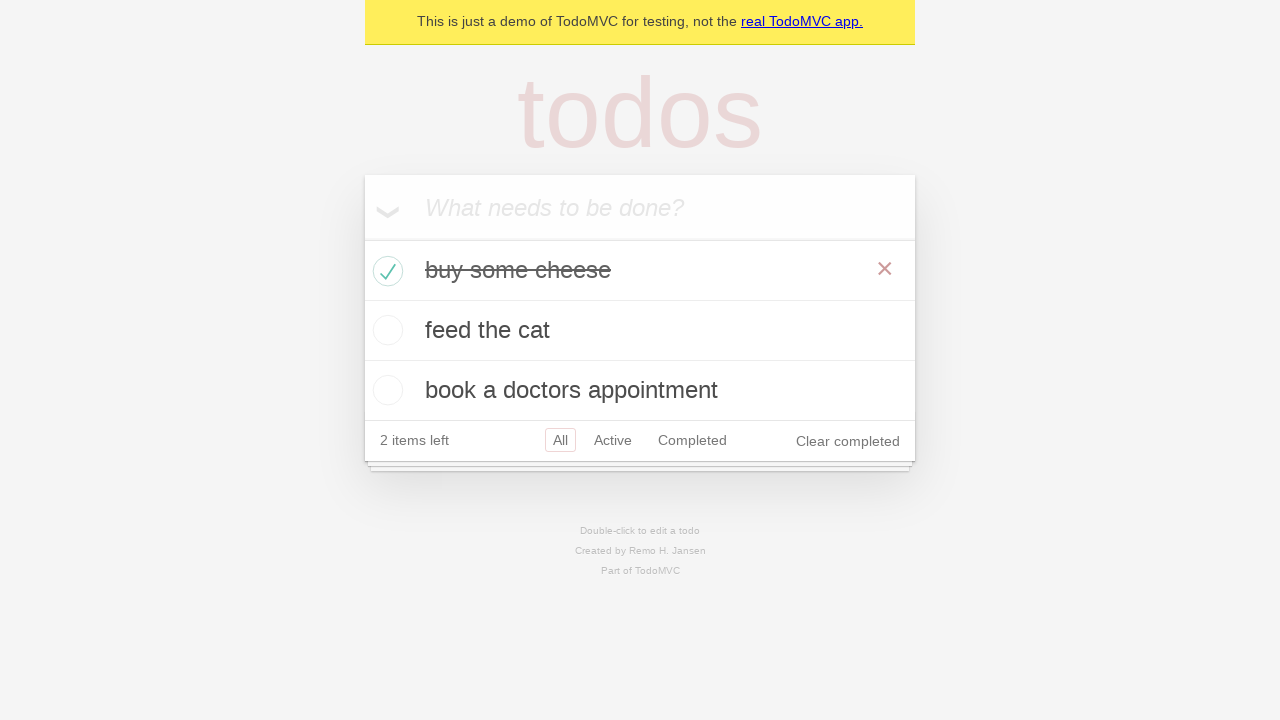

Clicked 'Clear completed' button at (848, 441) on internal:role=button[name="Clear completed"i]
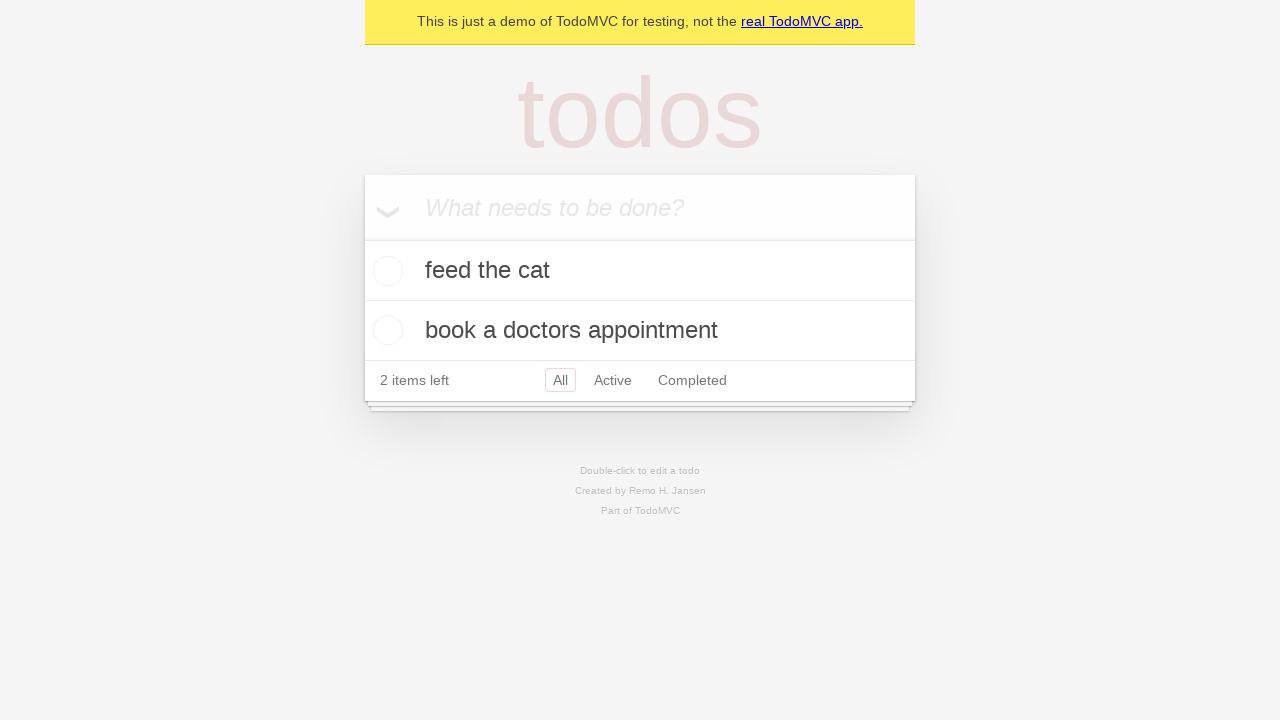

'Clear completed' button is now hidden
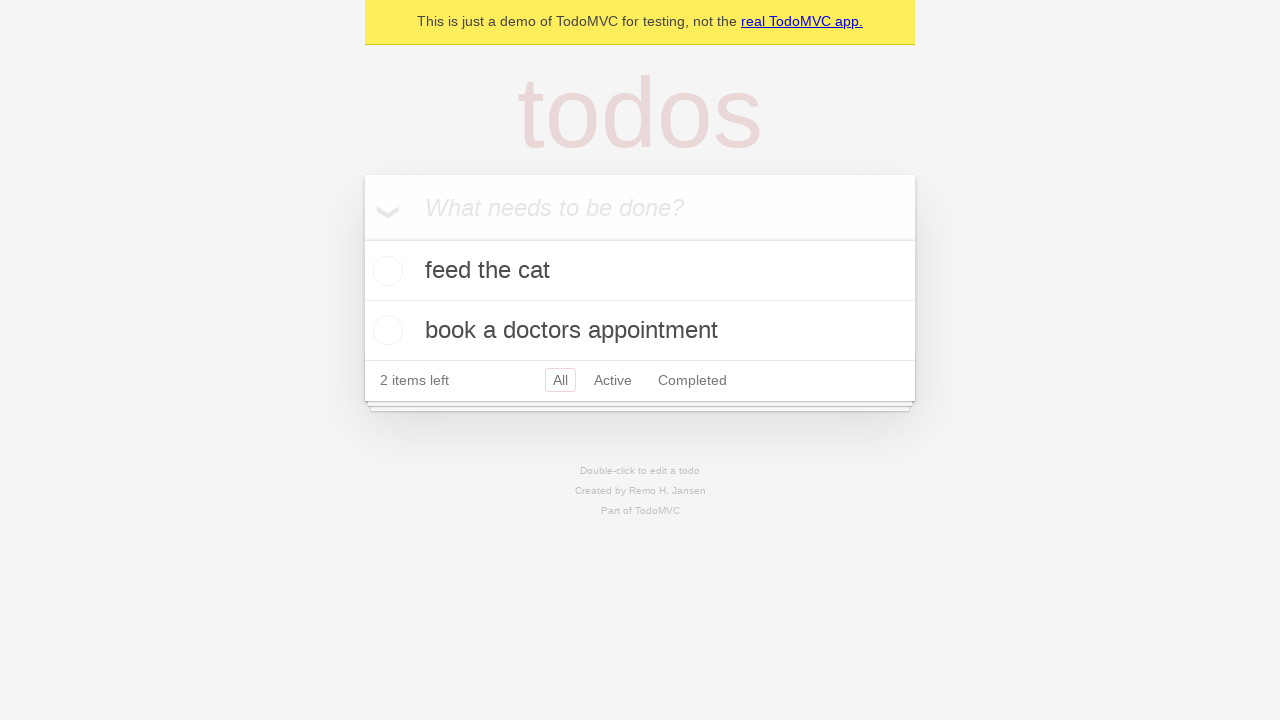

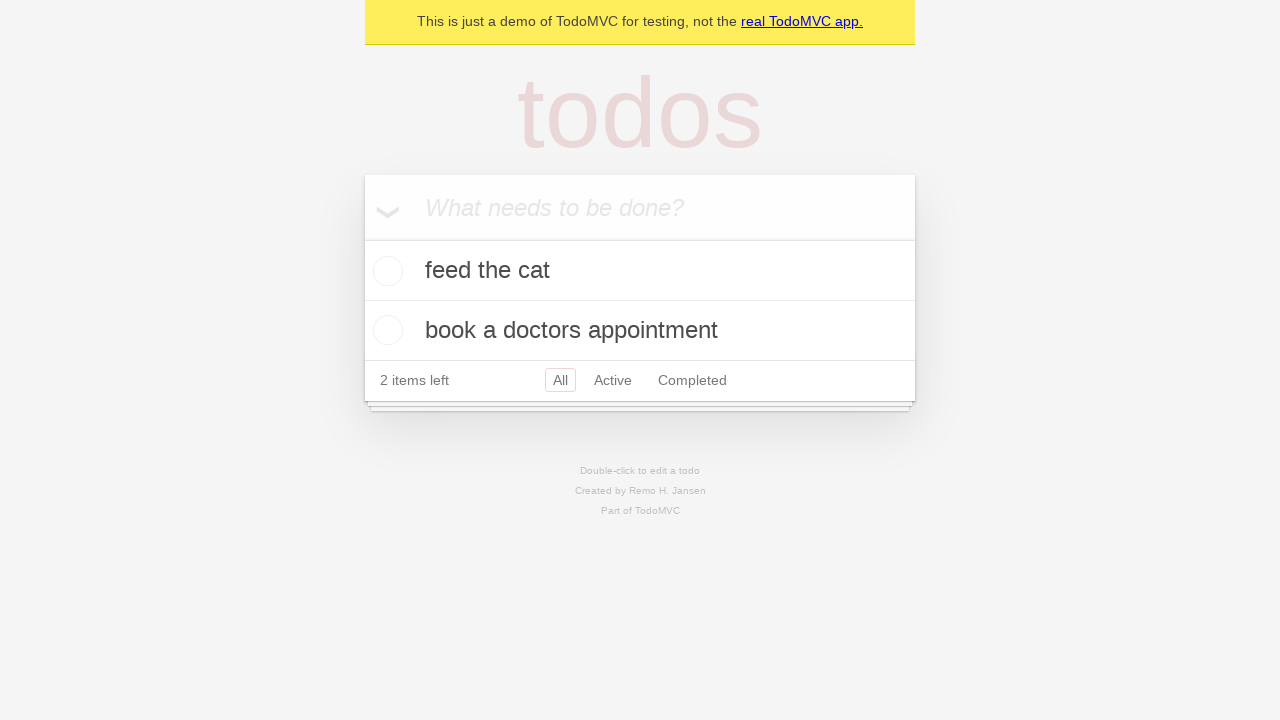